Tests dynamic element loading by clicking a start button and waiting for dynamically loaded text content to appear

Starting URL: http://syntaxprojects.com/dynamic-elements-loading.php

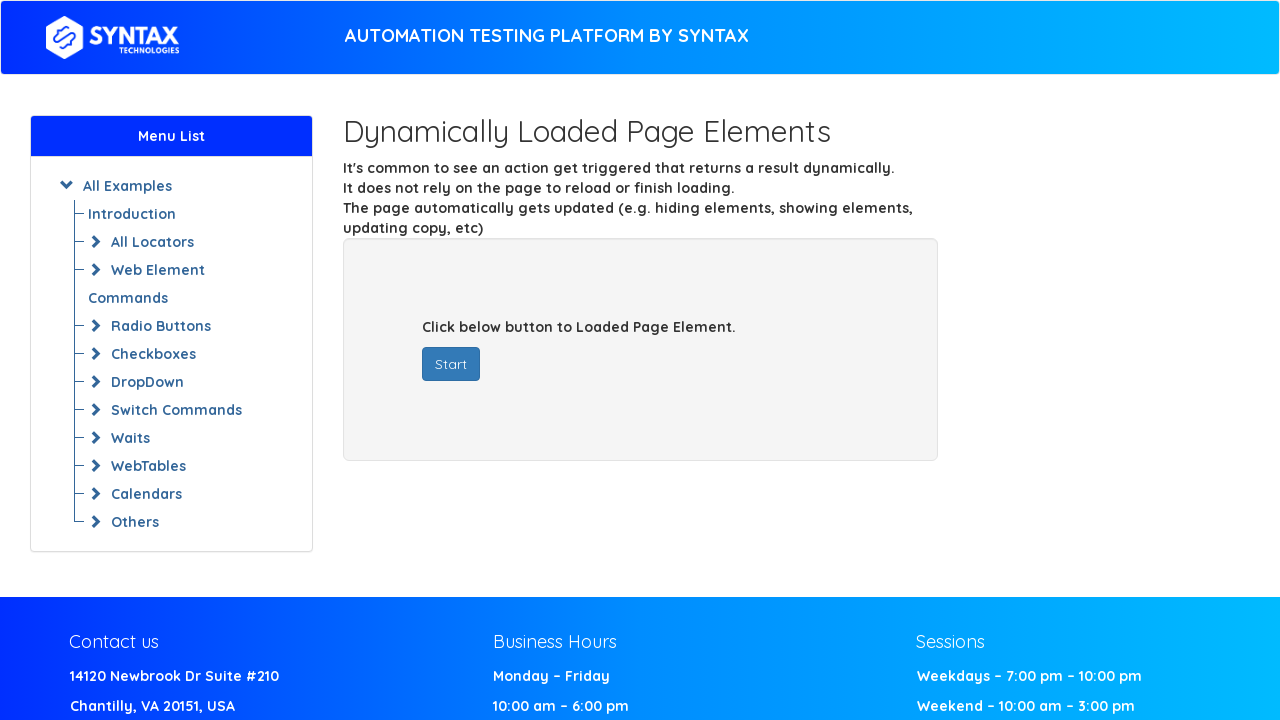

Clicked the start button to trigger dynamic element loading at (451, 364) on button#startButton
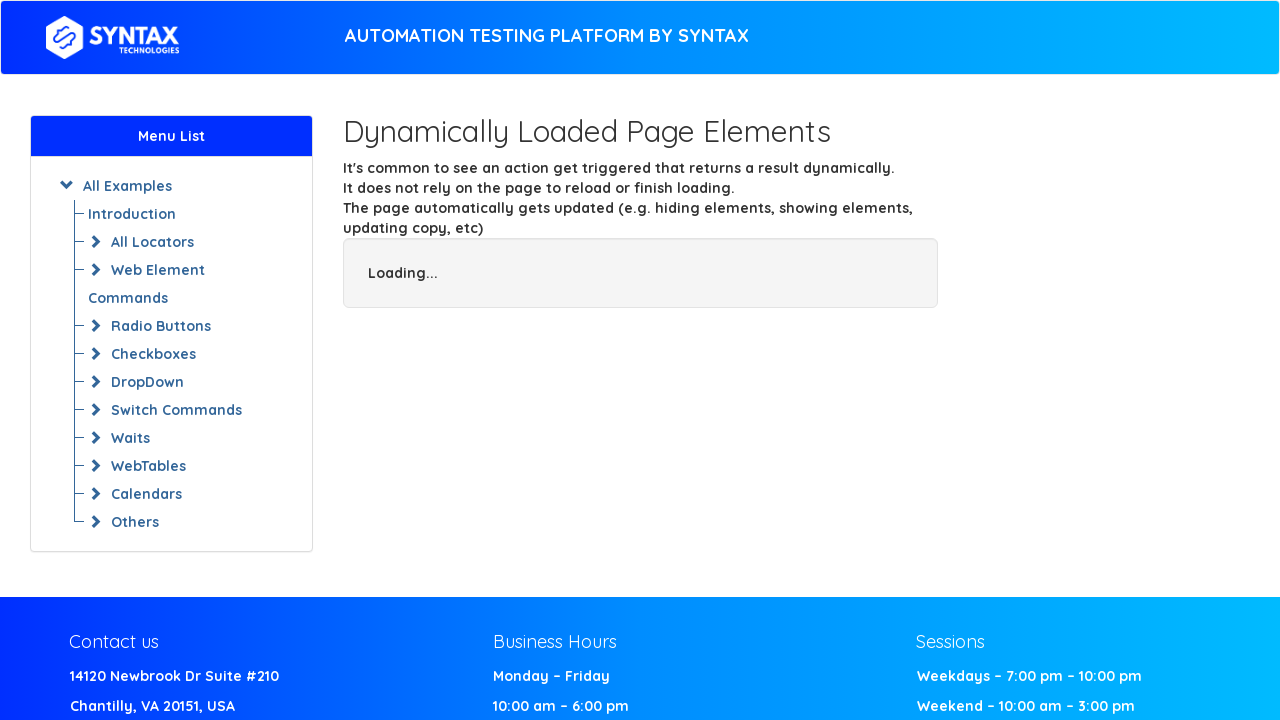

Dynamically loaded text content with 'Syntax' appeared
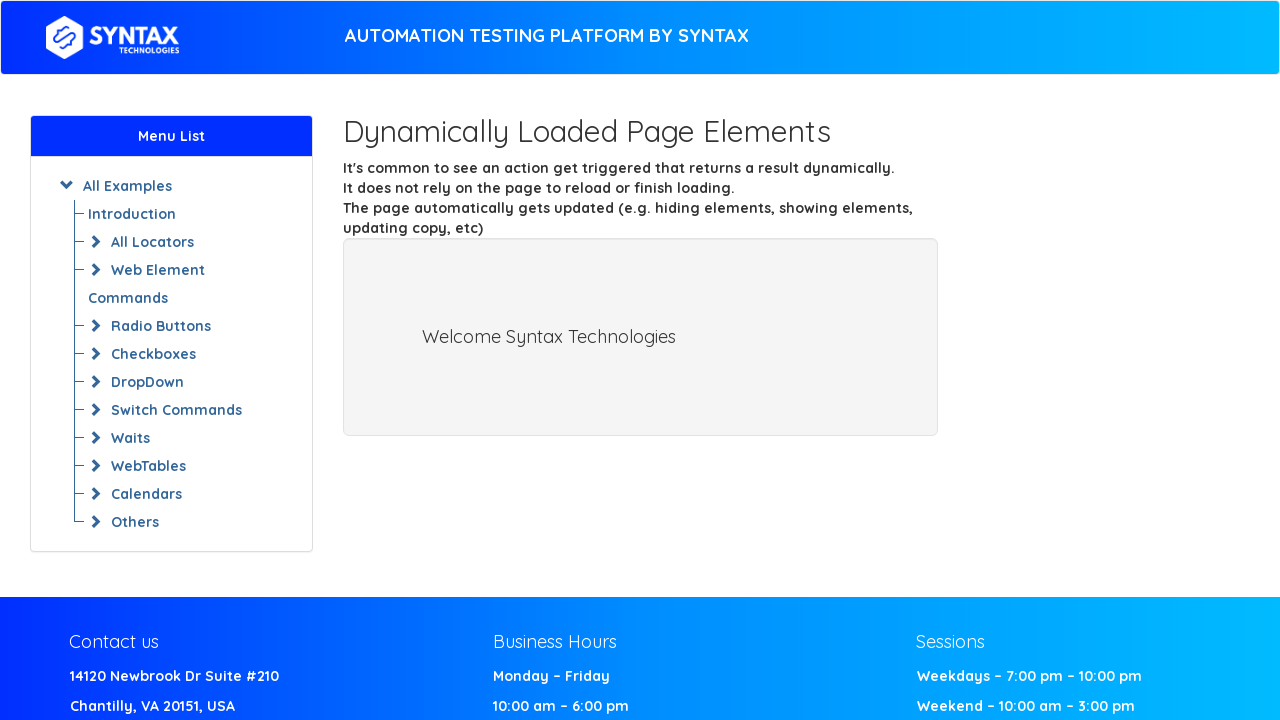

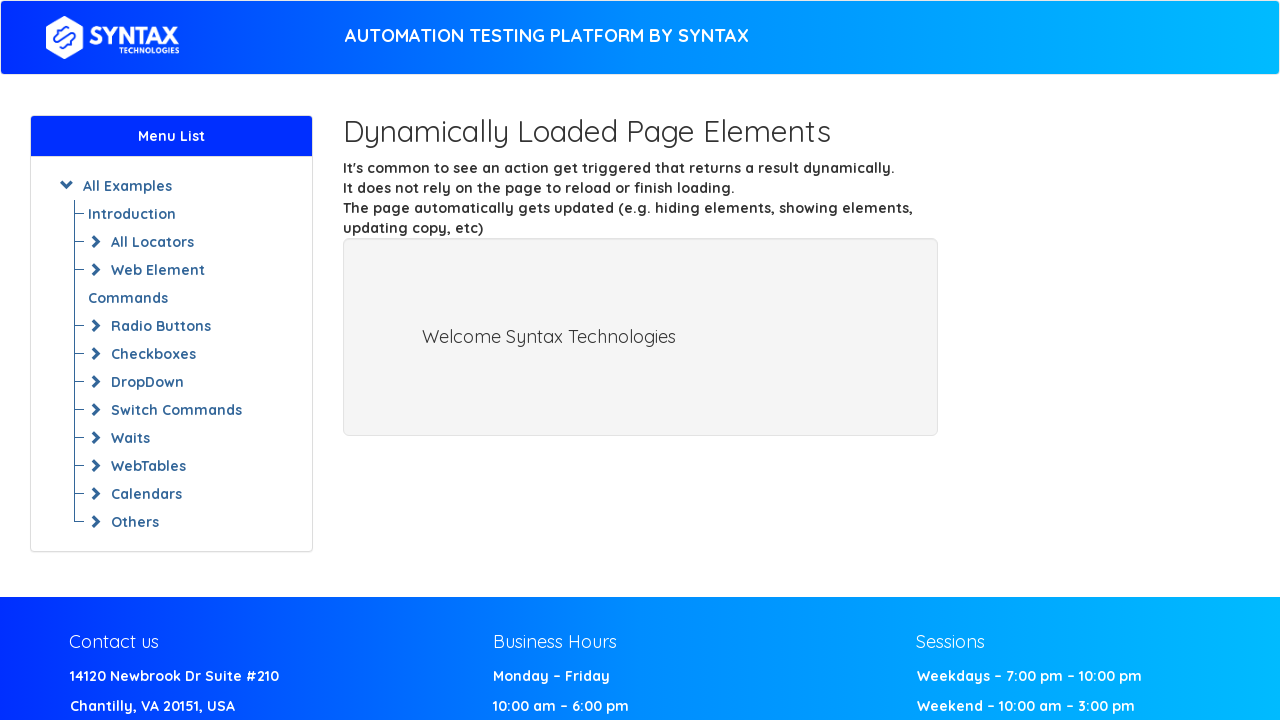